Tests mouse hover functionality by hovering over a menu item to reveal dropdown options

Starting URL: https://demoqa.com/menu

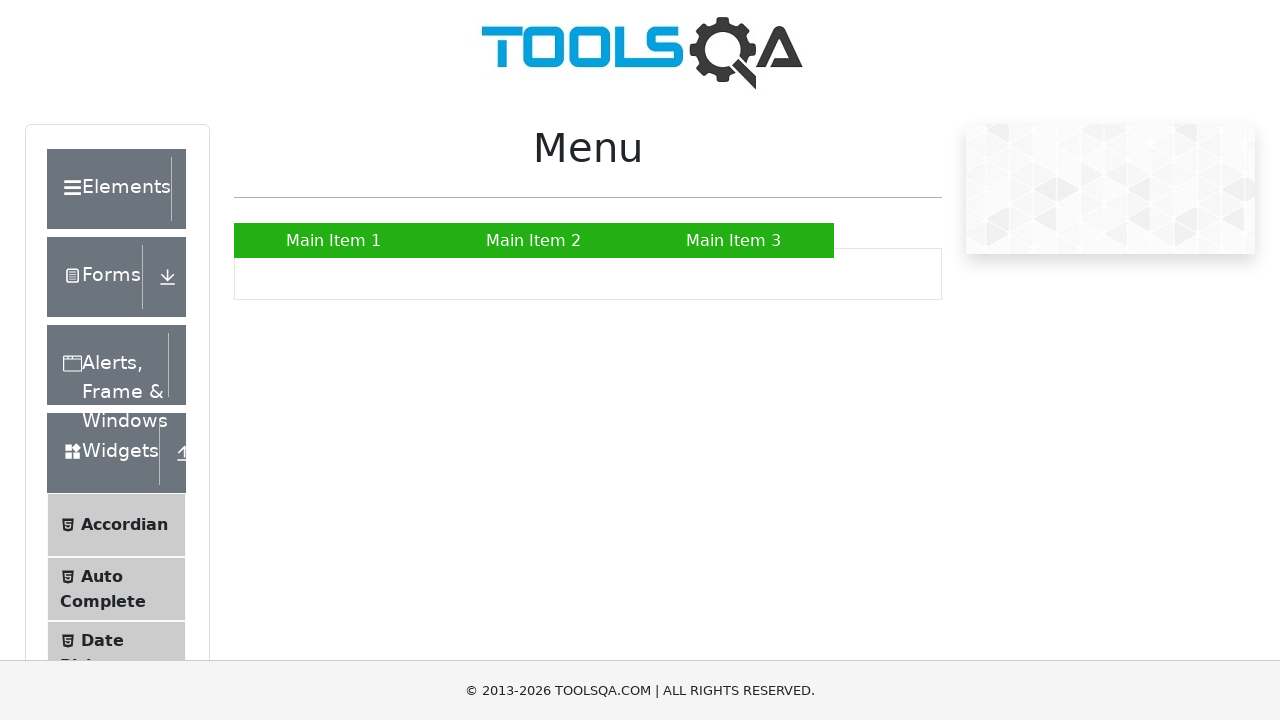

Navigated to menu test page
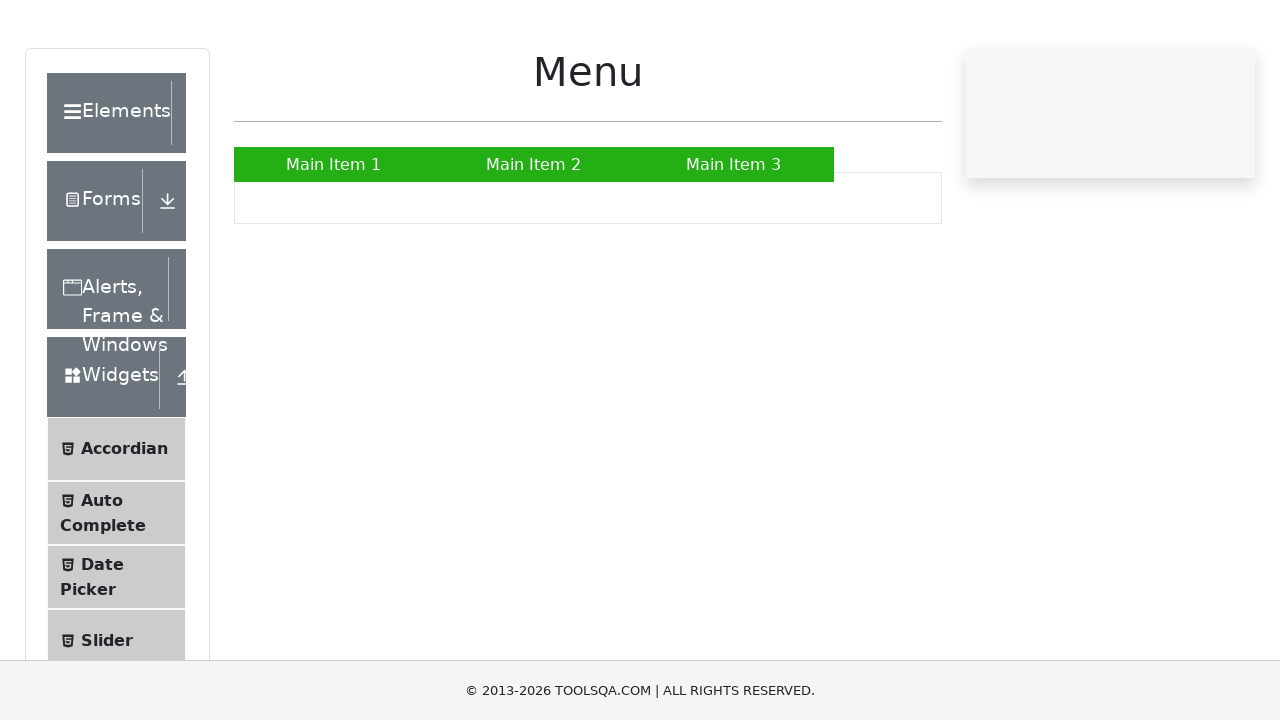

Hovered over Main Item 2 menu item at (534, 240) on text=Main Item 2
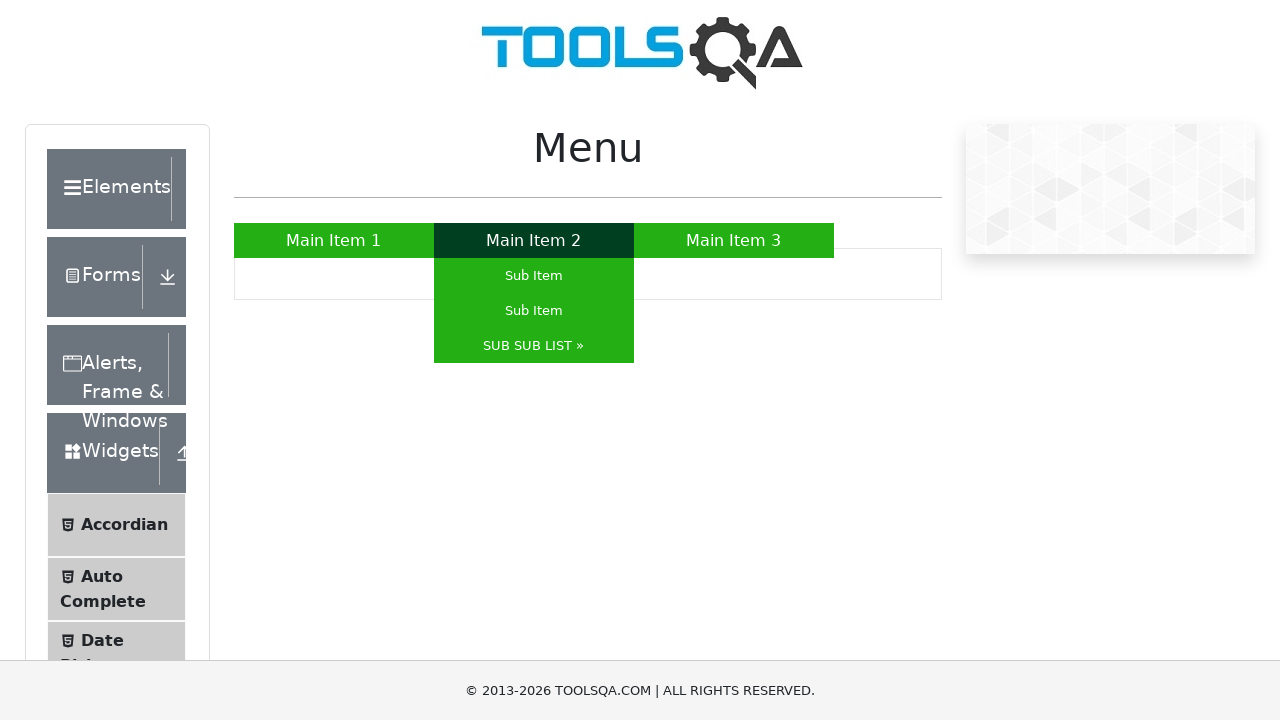

Waited for dropdown menu to appear
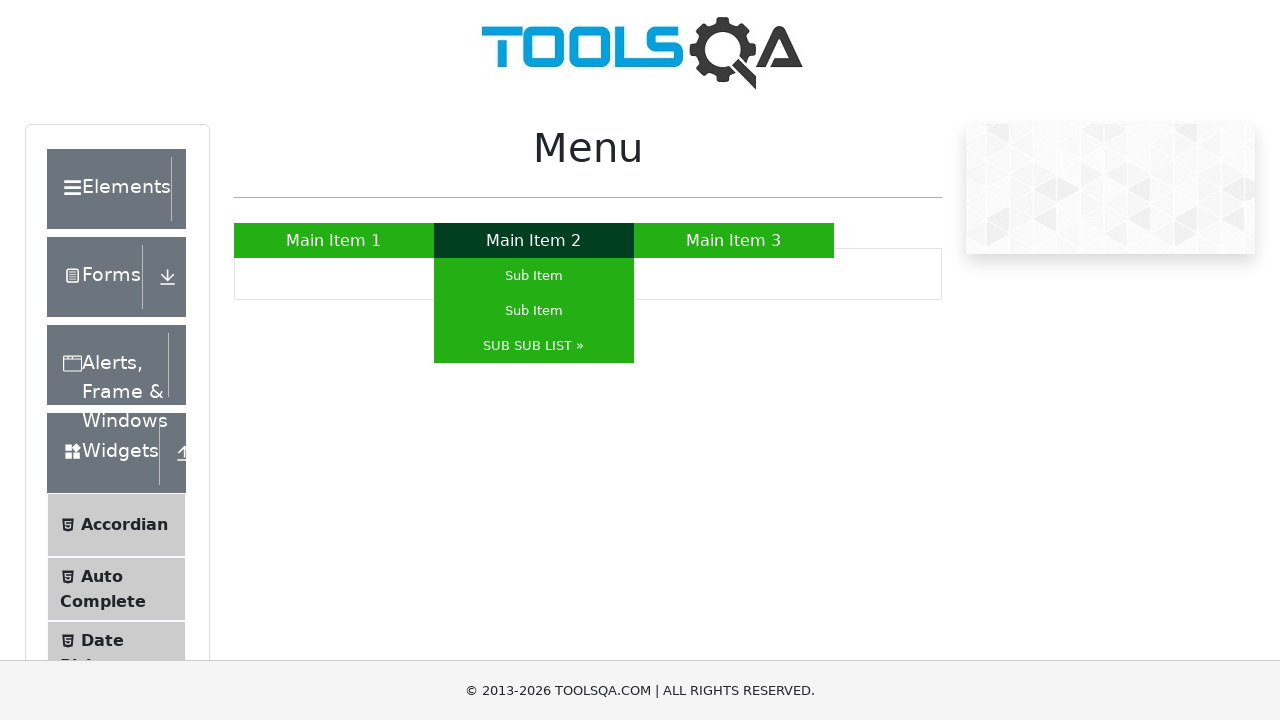

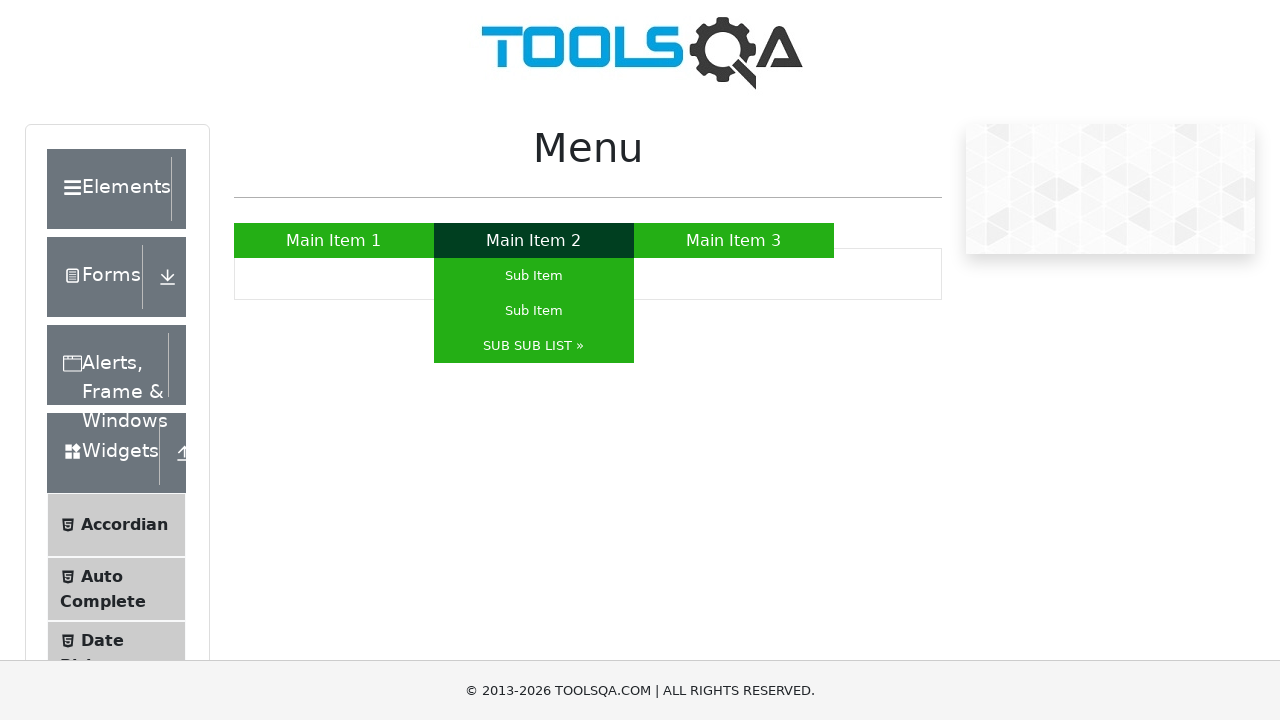